Tests Bootstrap dropdown functionality by clicking the dropdown button and selecting a specific option from the menu

Starting URL: http://v4-alpha.getbootstrap.com/components/dropdowns/

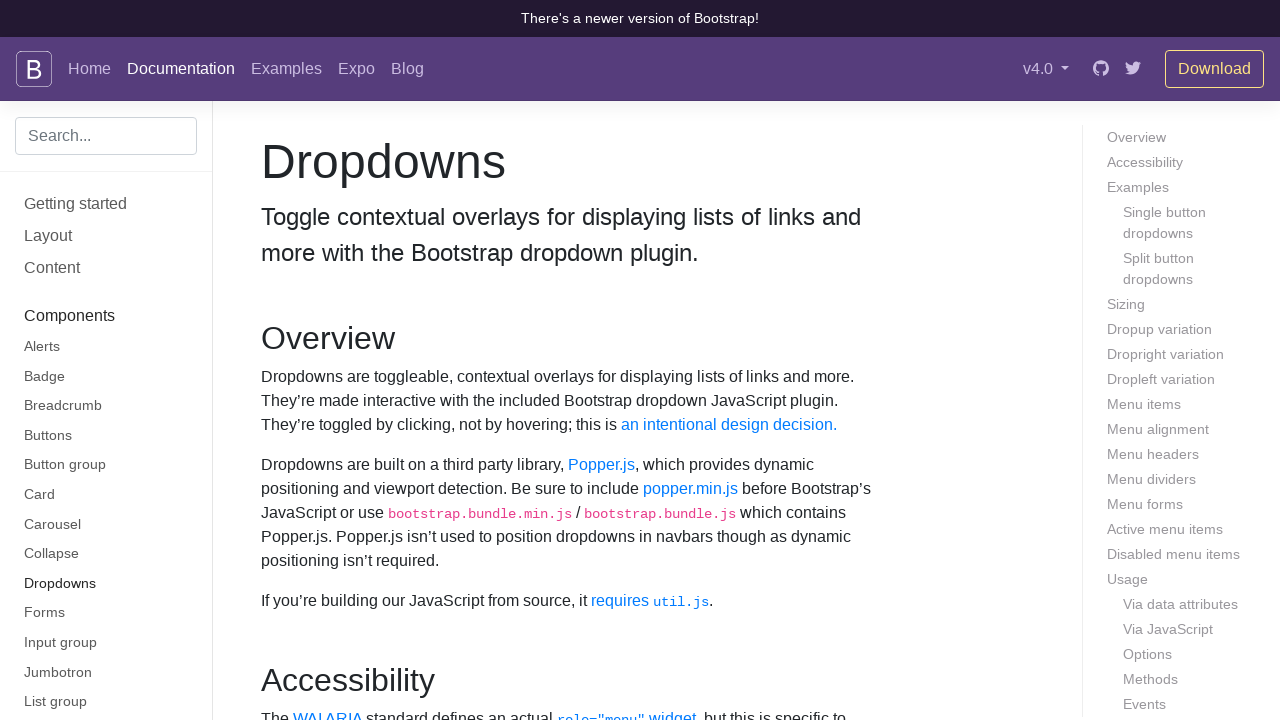

Clicked dropdown button to open menu at (370, 360) on #dropdownMenuButton
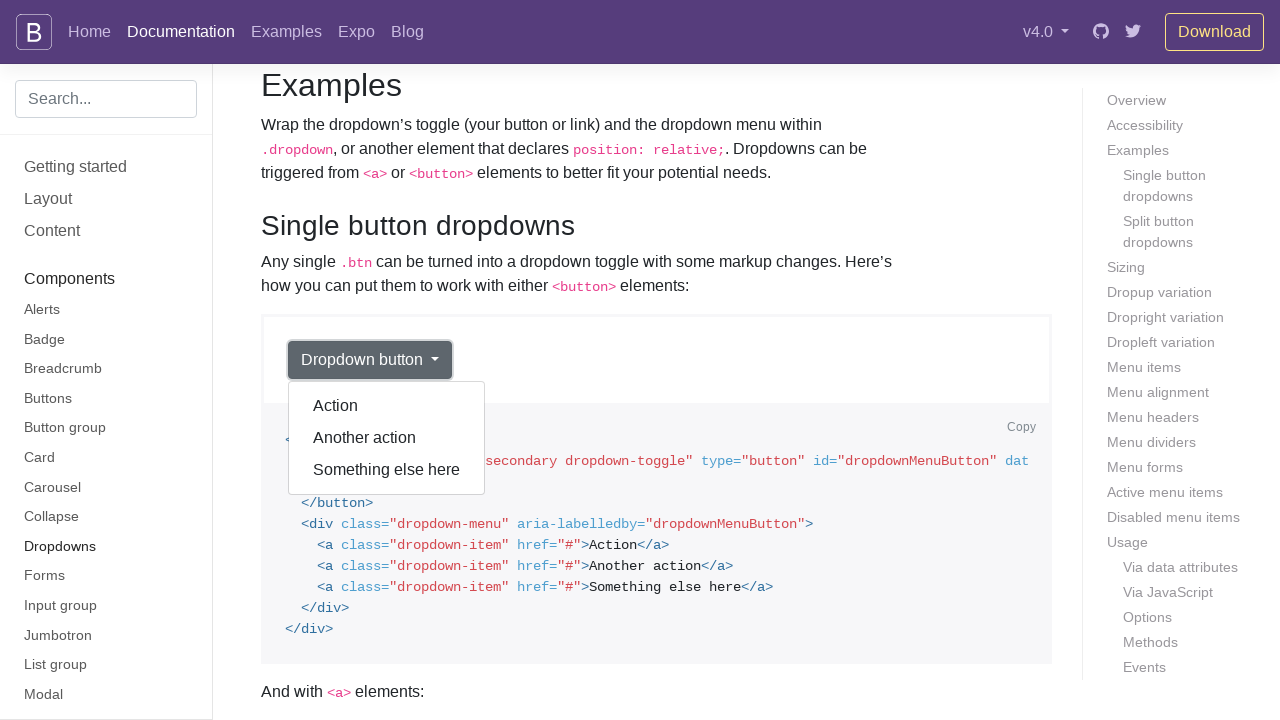

Dropdown menu became visible
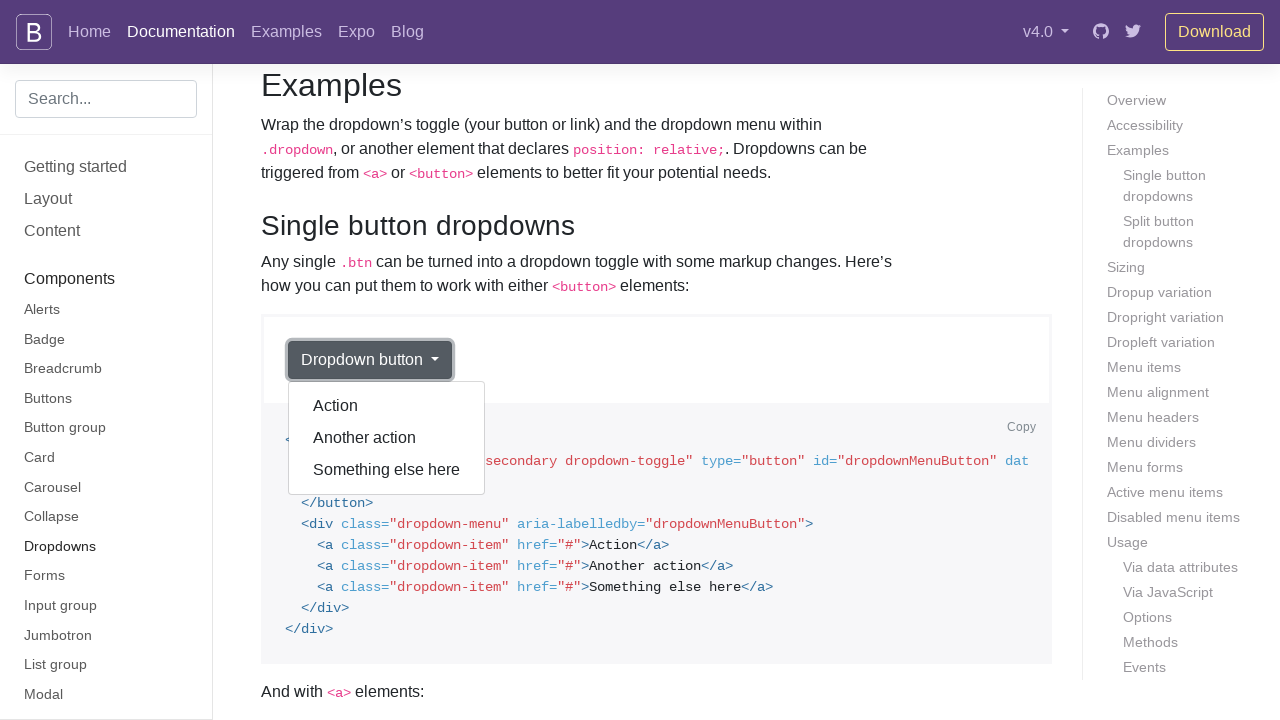

Retrieved all dropdown menu items
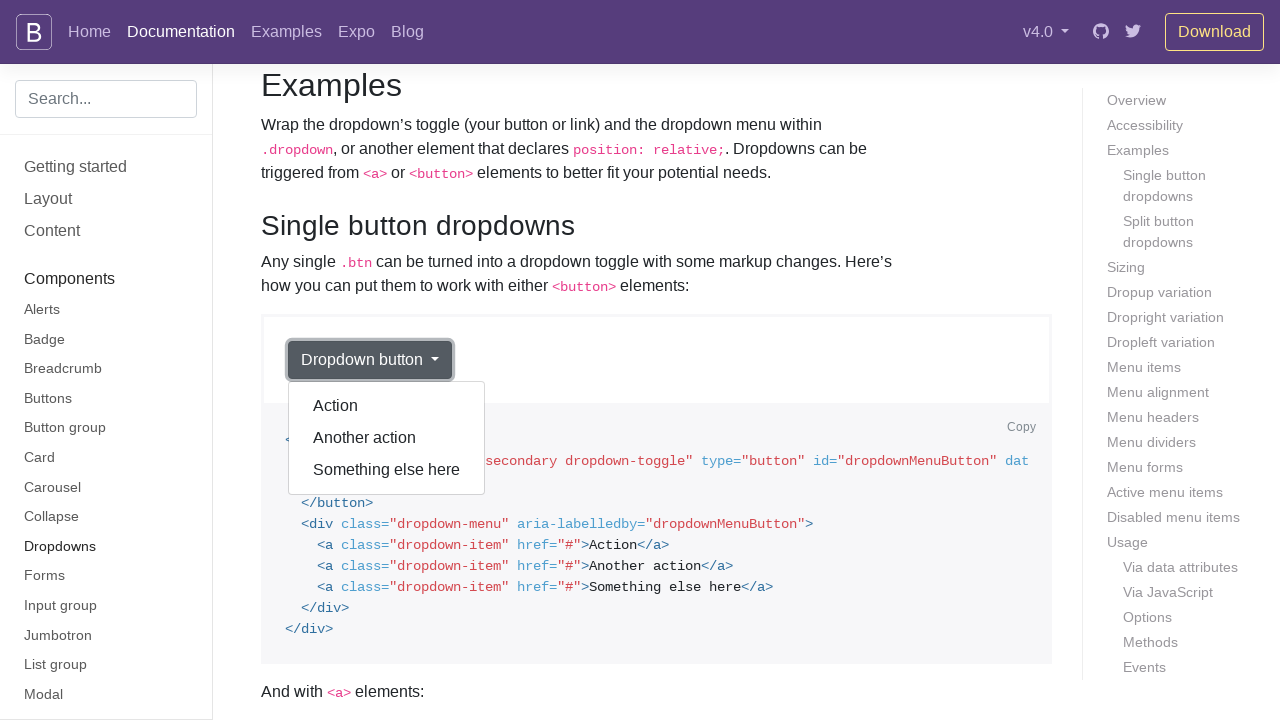

Clicked 'Another action' option from dropdown menu
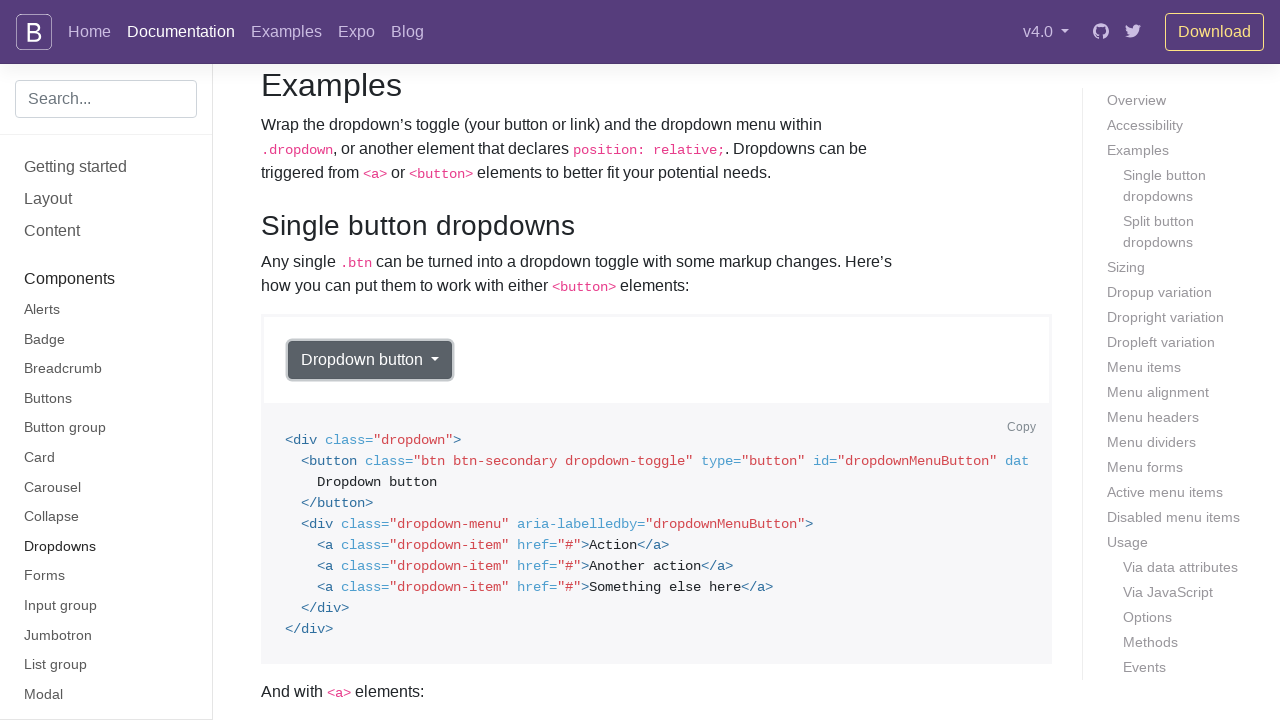

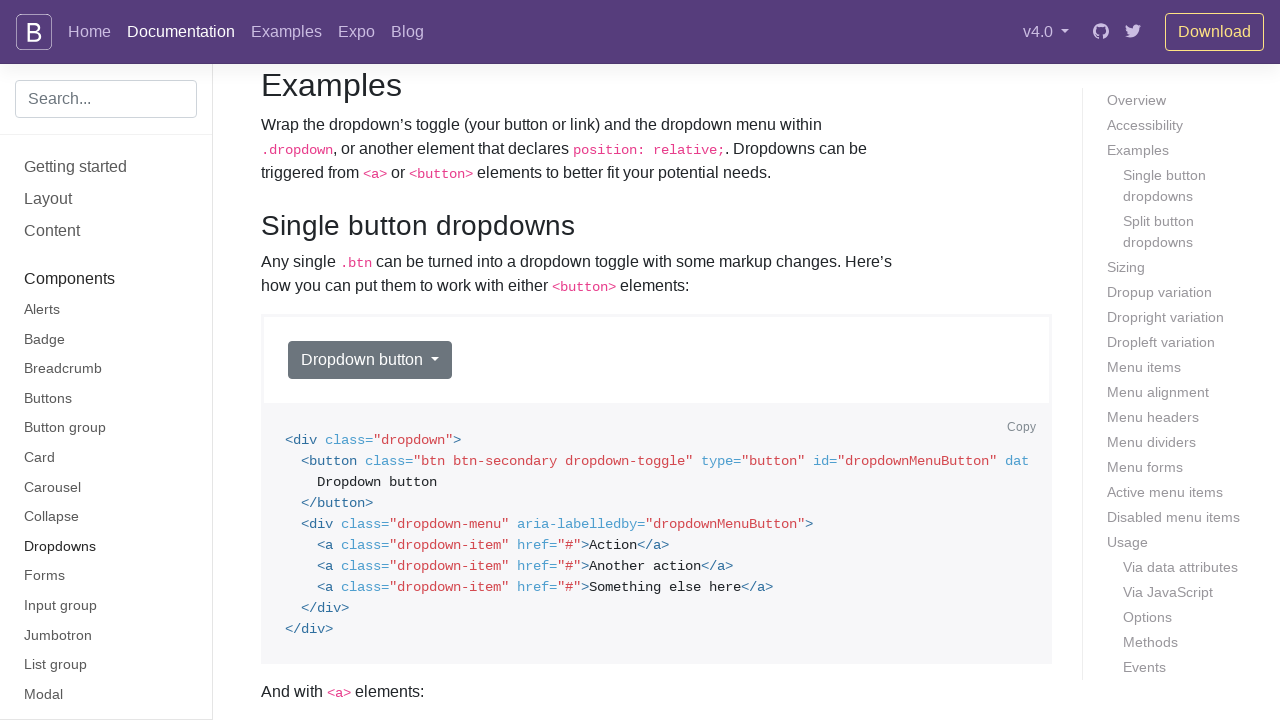